Navigates to Flipkart homepage and waits for the page to fully load

Starting URL: https://www.flipkart.com/

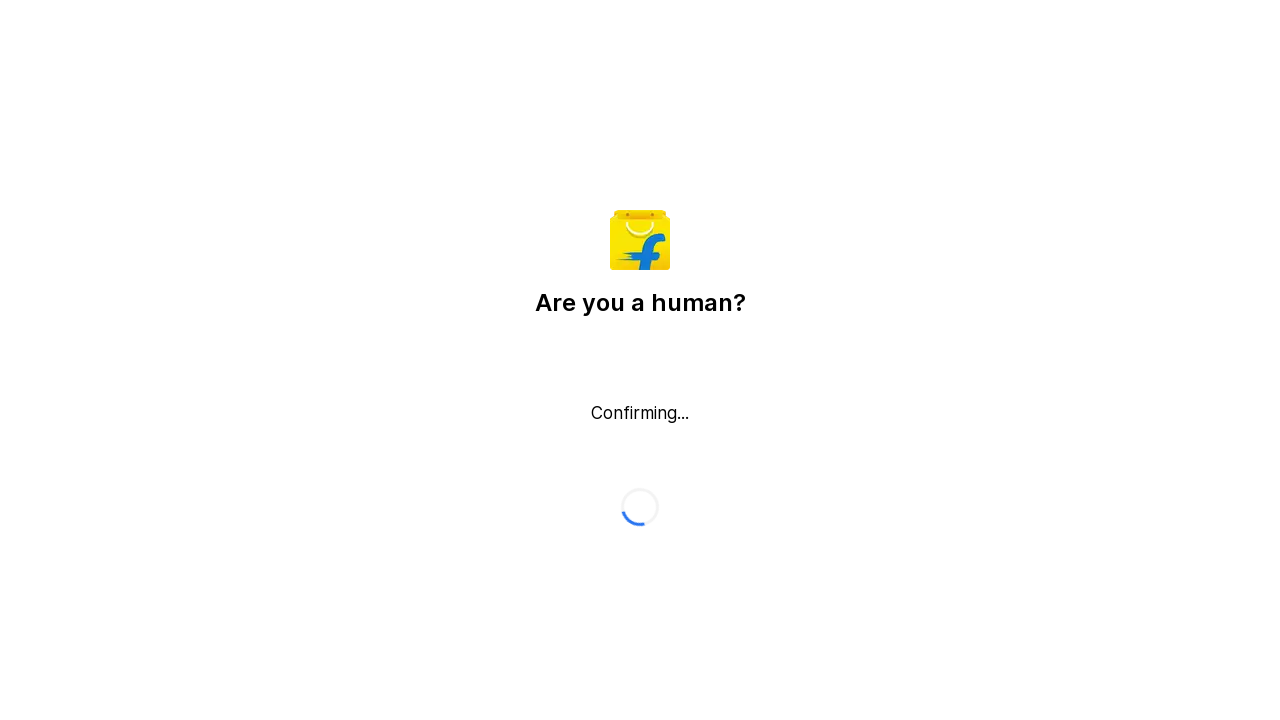

Waited for DOM content to be loaded
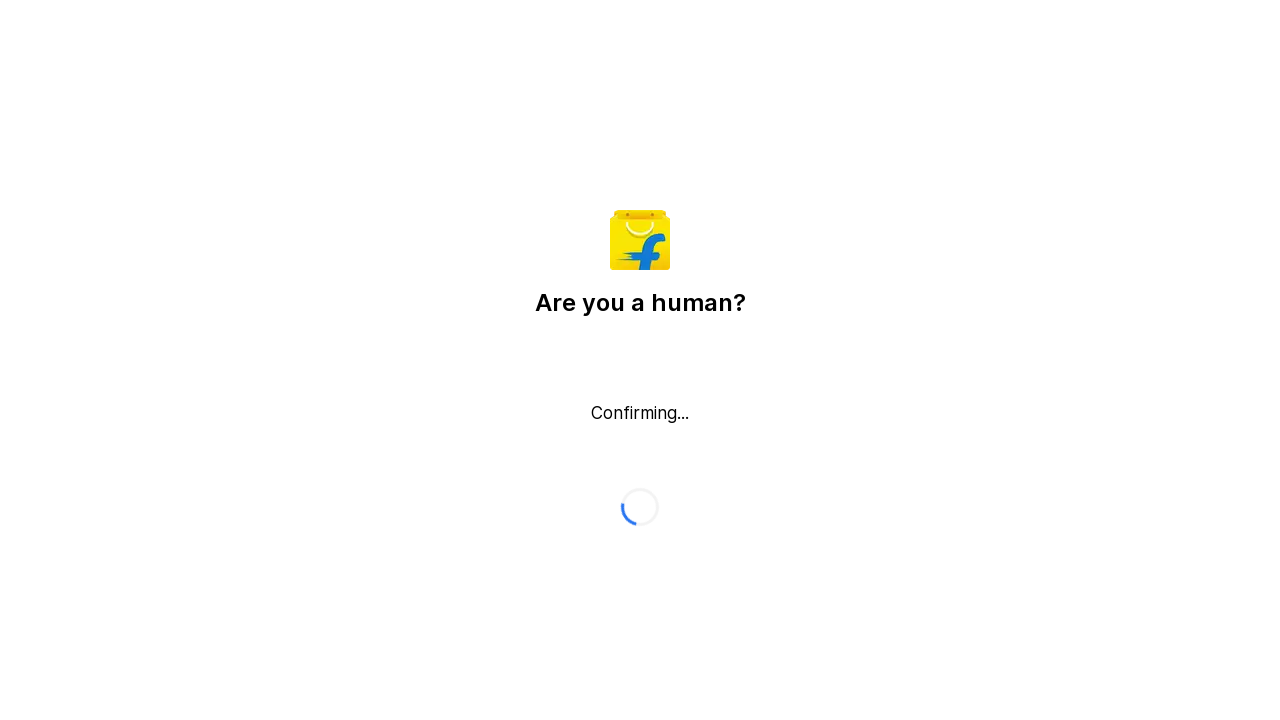

Waited for page to fully load
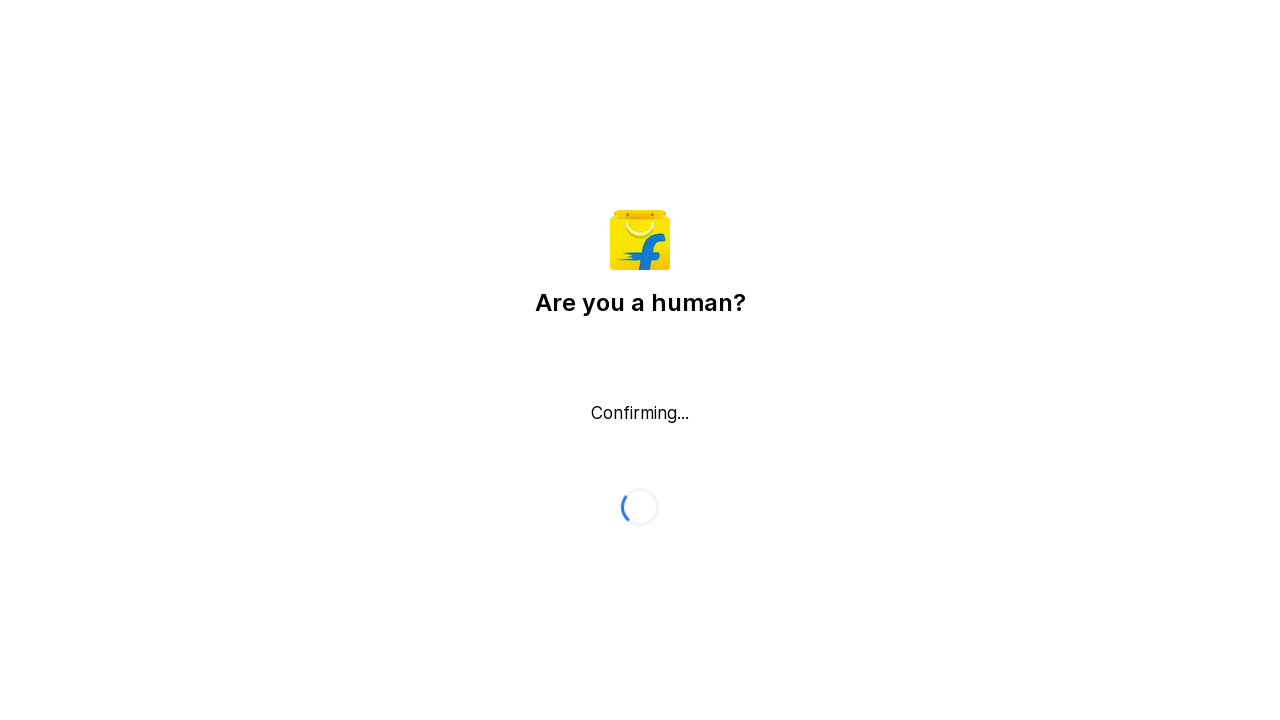

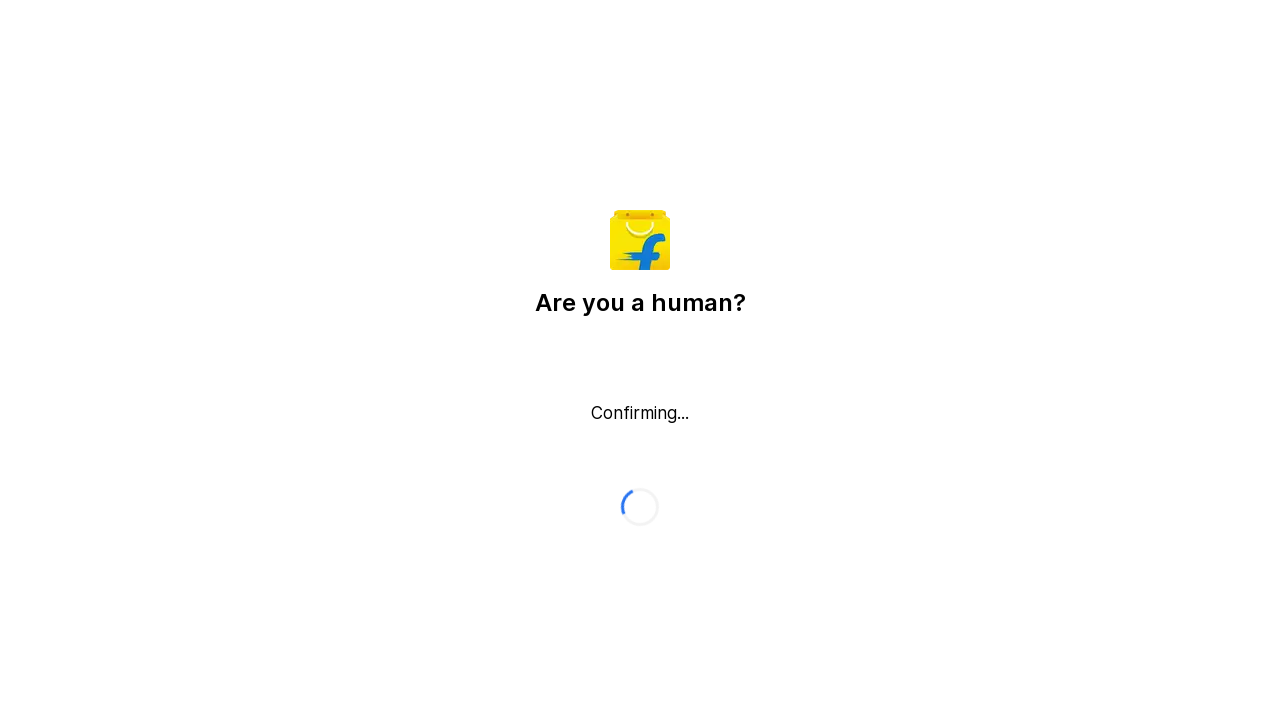